Tests the search functionality on Python.org by entering "selenium" in the search box and pressing Enter to submit the search.

Starting URL: https://www.python.org/

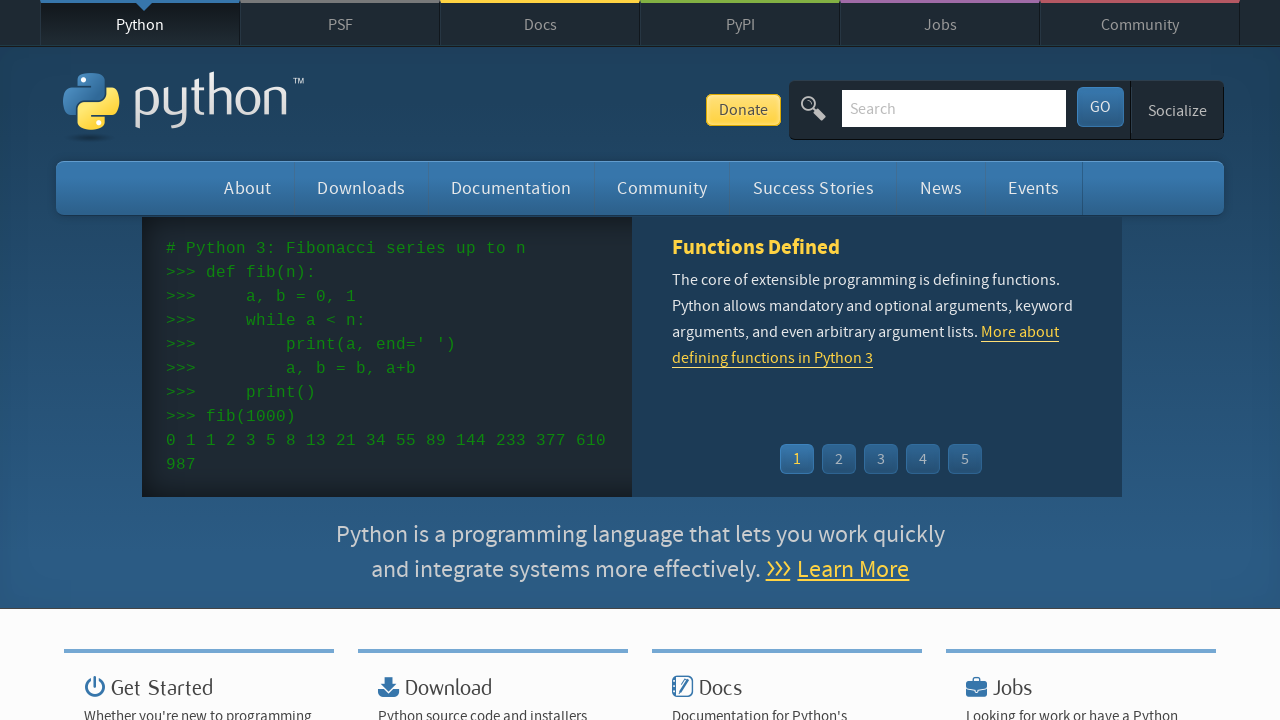

Filled search field with 'selenium' on input[name='q']
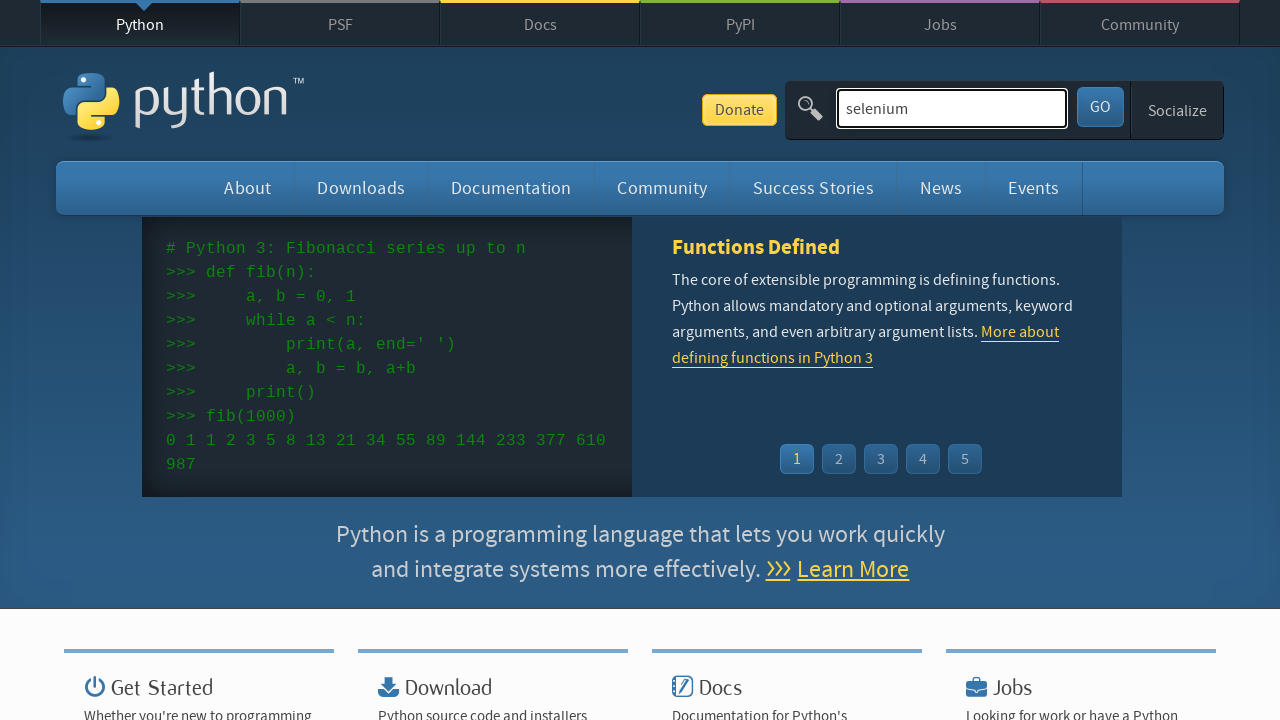

Pressed Enter to submit the search on input[name='q']
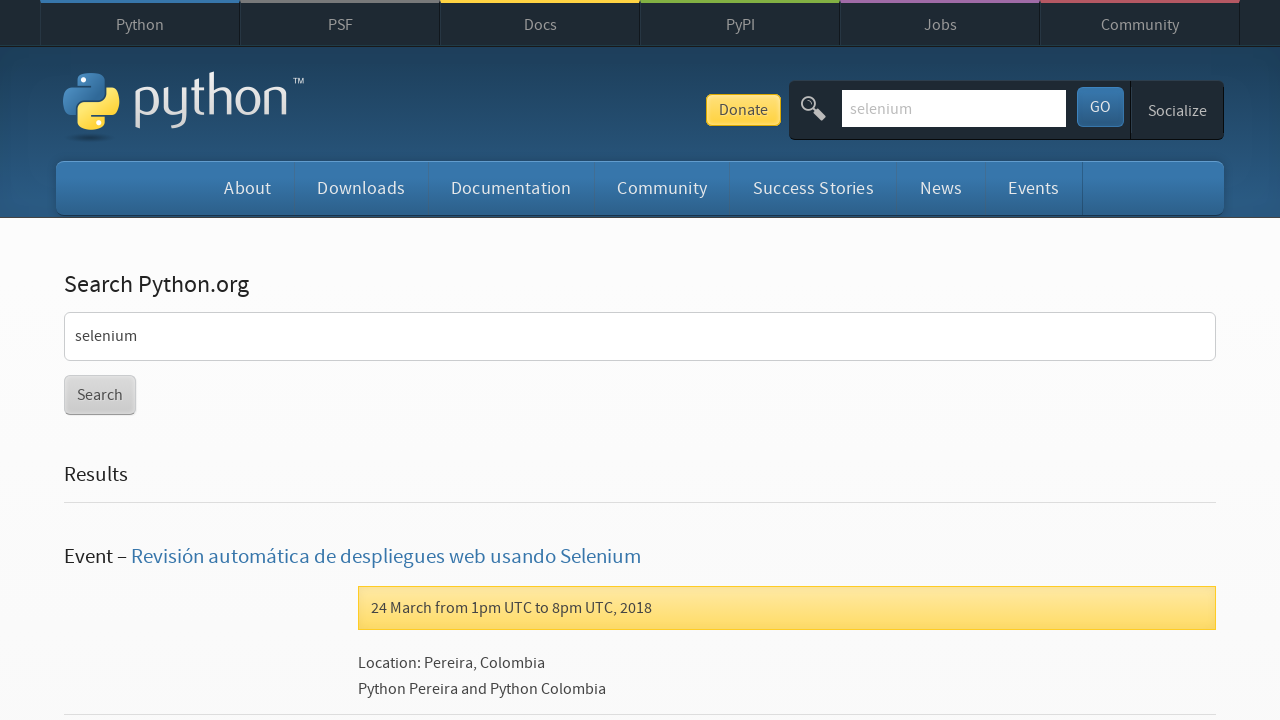

Search results loaded
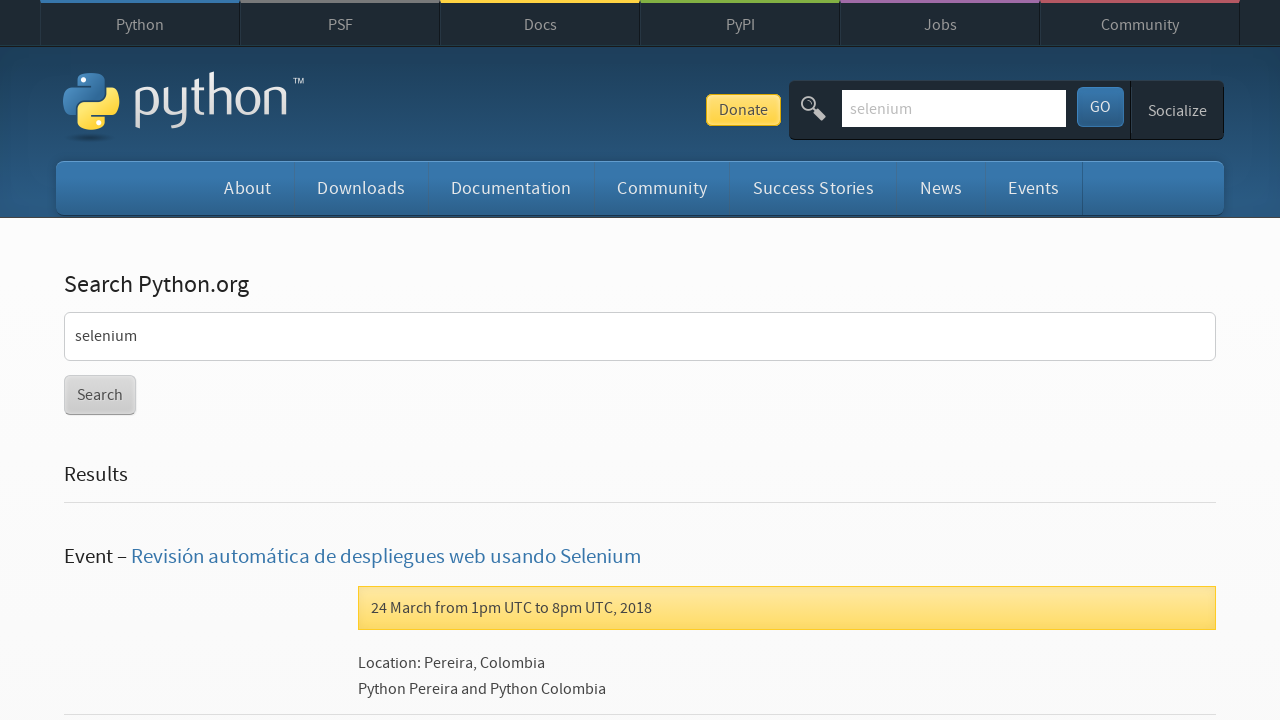

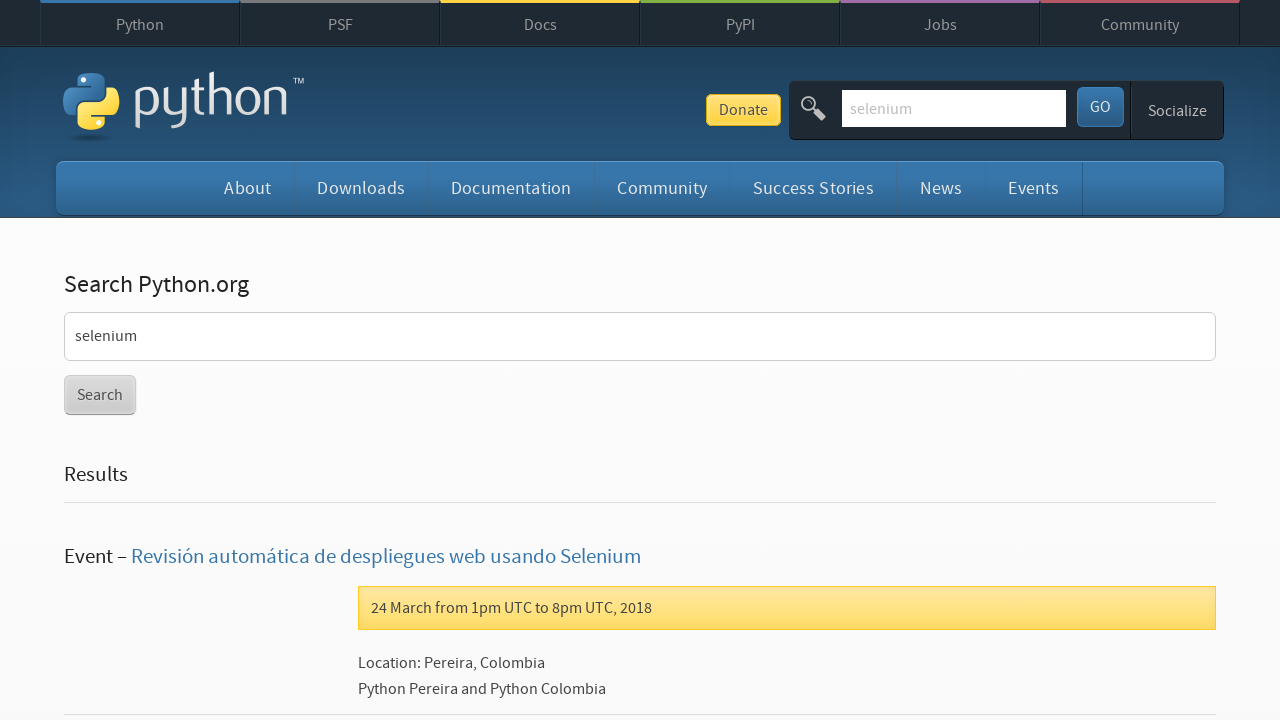